Tests a slow calculator web application by clicking buttons to perform the calculation 1 + 3 and verifying the result equals 4

Starting URL: https://bonigarcia.dev/selenium-webdriver-java/slow-calculator.html

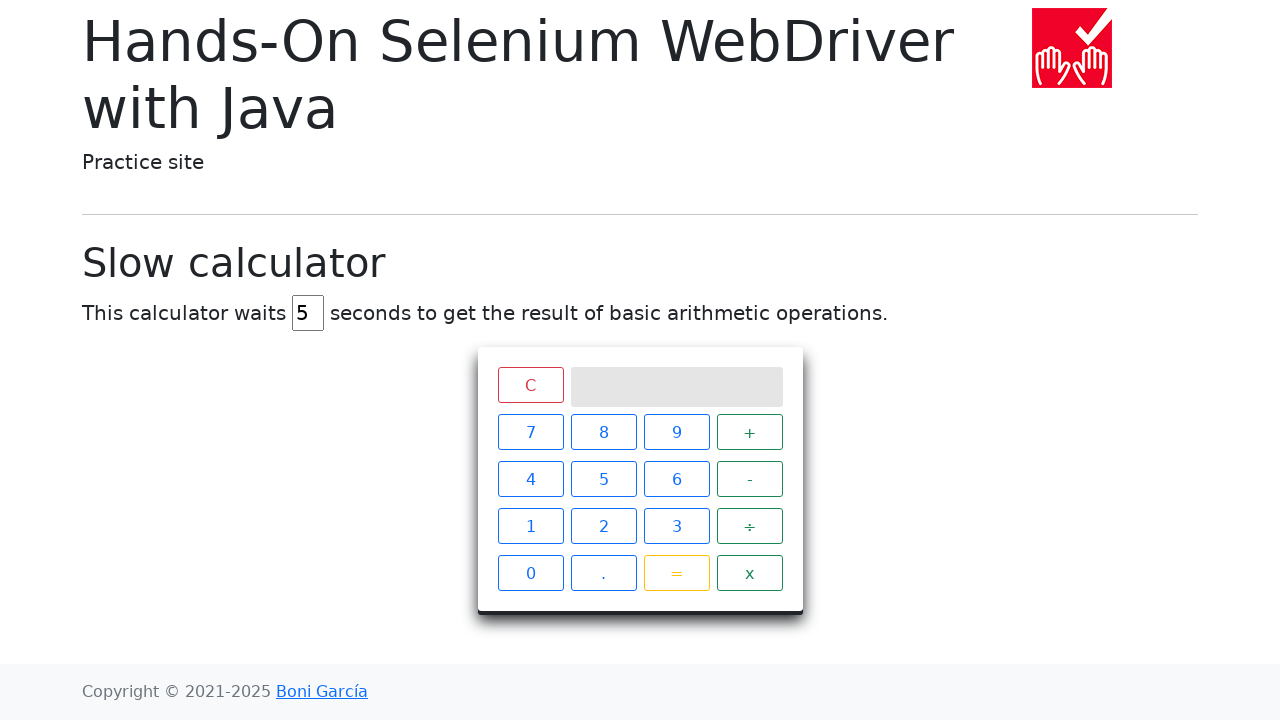

Navigated to slow calculator web application
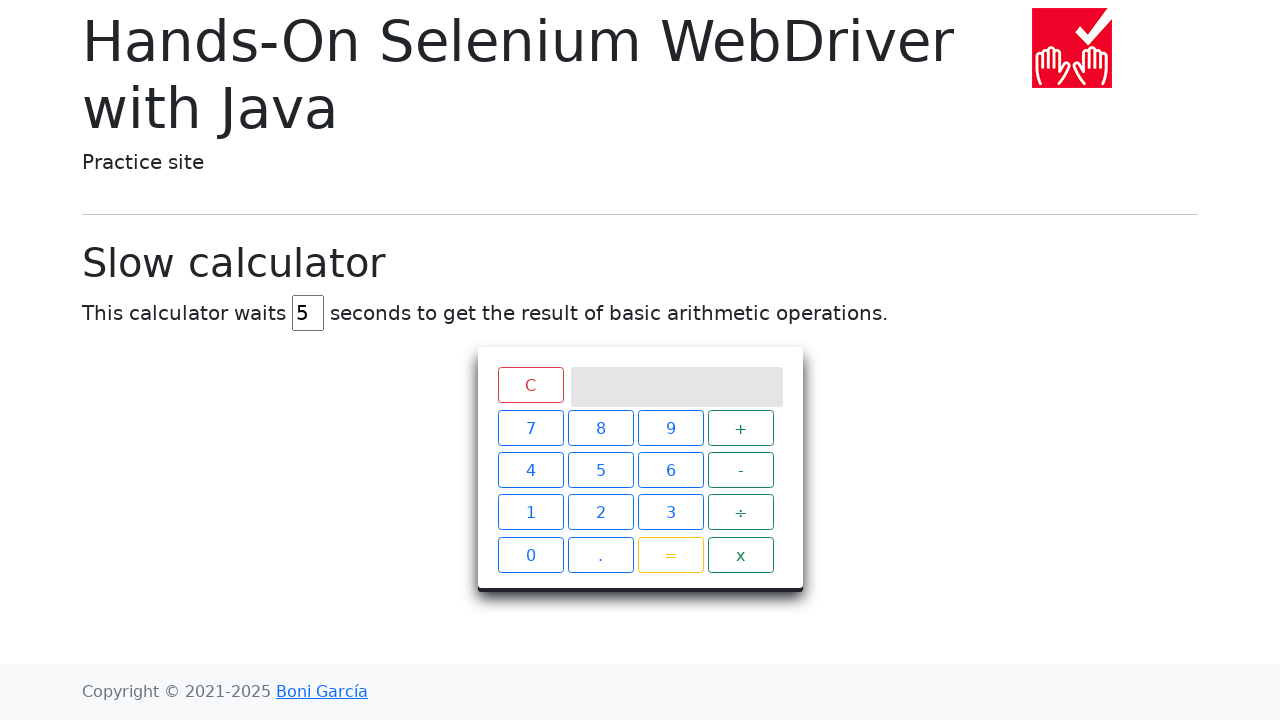

Clicked button '1' at (530, 526) on xpath=//span[text()='1']
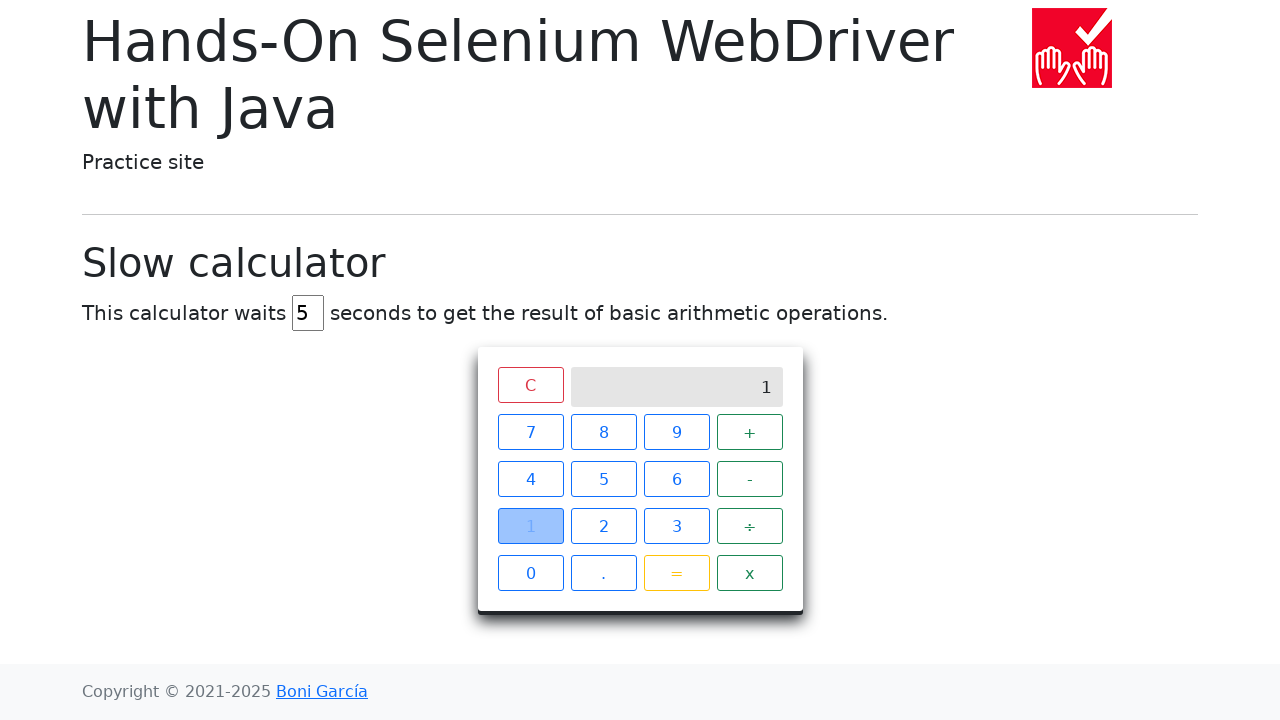

Clicked button '+' at (750, 432) on xpath=//span[text()='+']
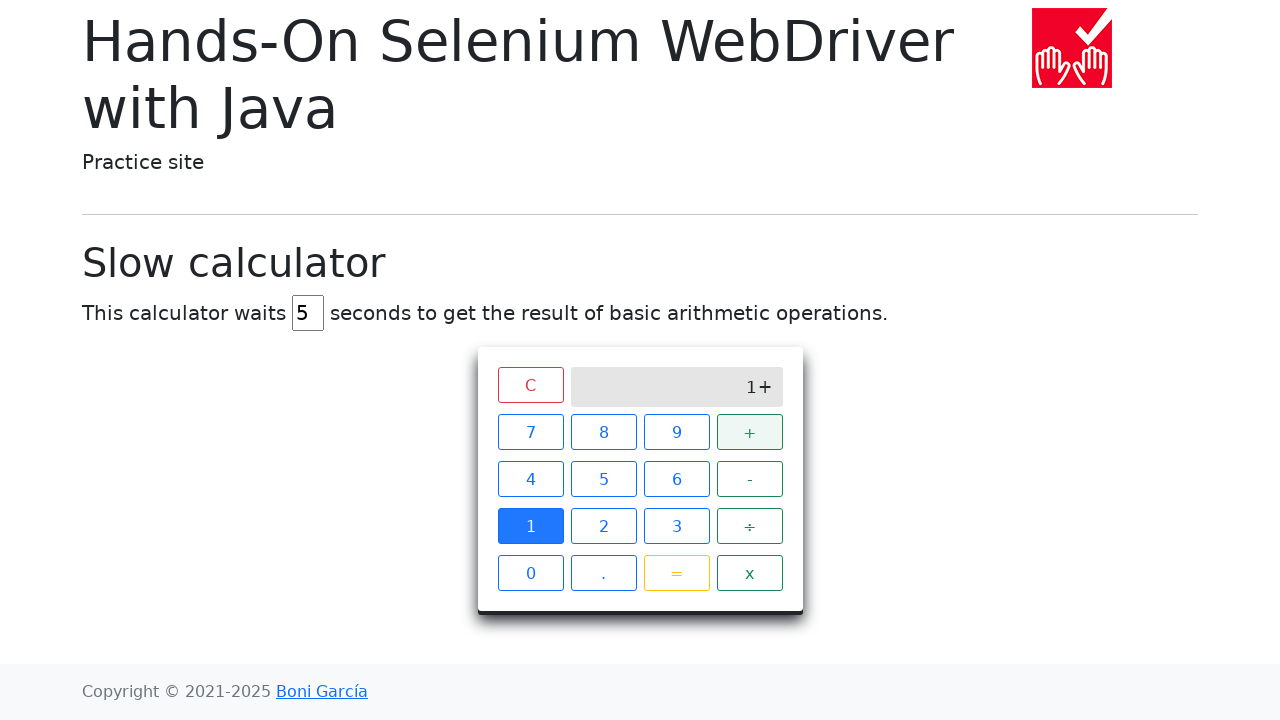

Clicked button '3' at (676, 526) on xpath=//span[text()='3']
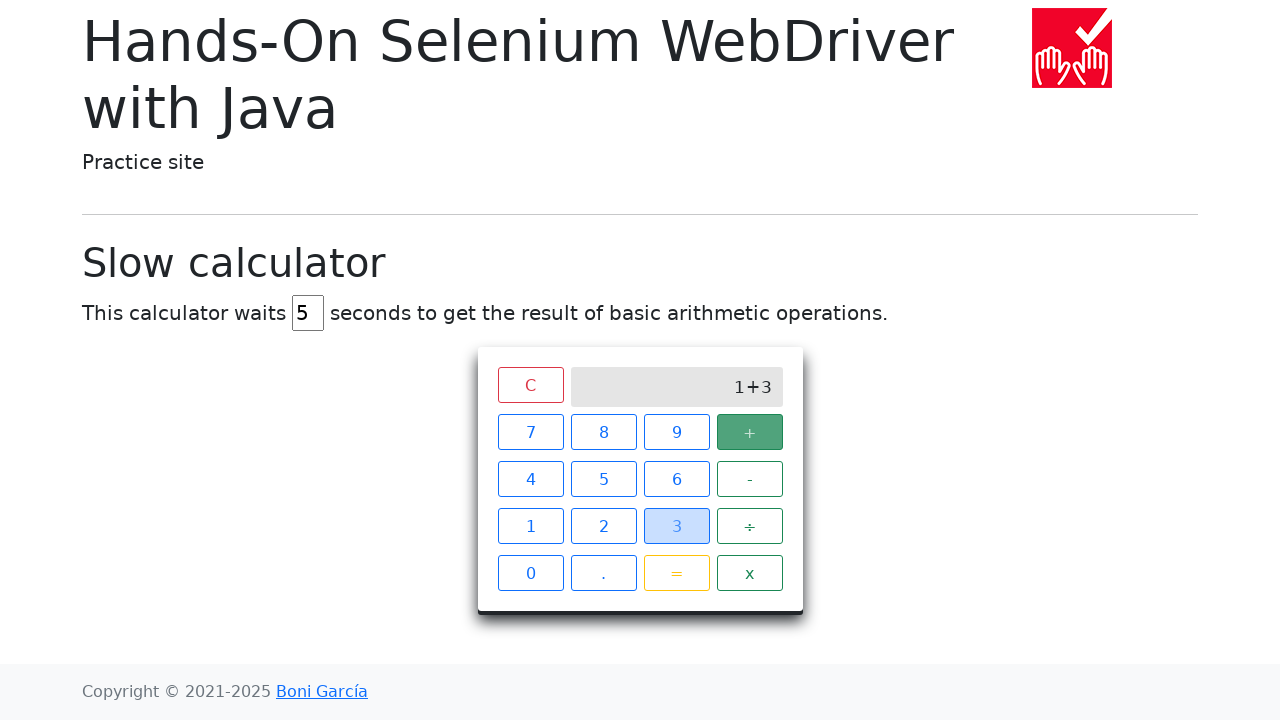

Clicked button '=' at (676, 573) on xpath=//span[text()='=']
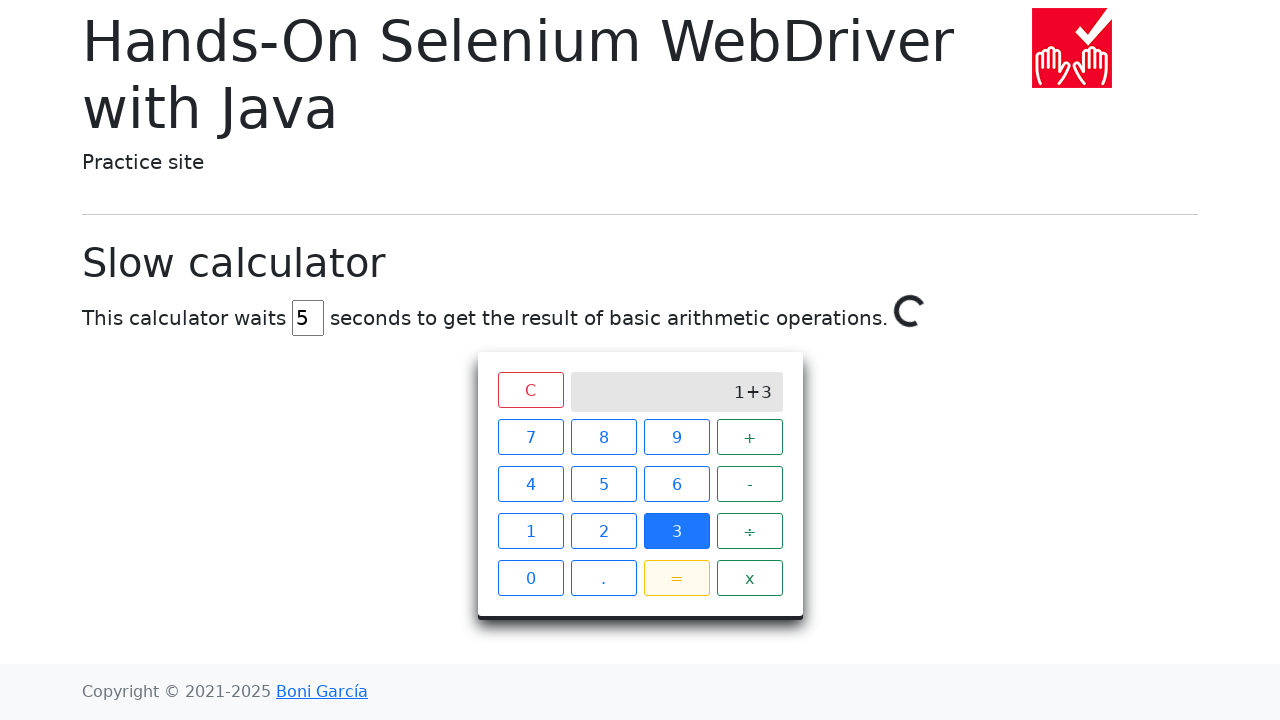

Calculator result verified as '4' (1 + 3 = 4)
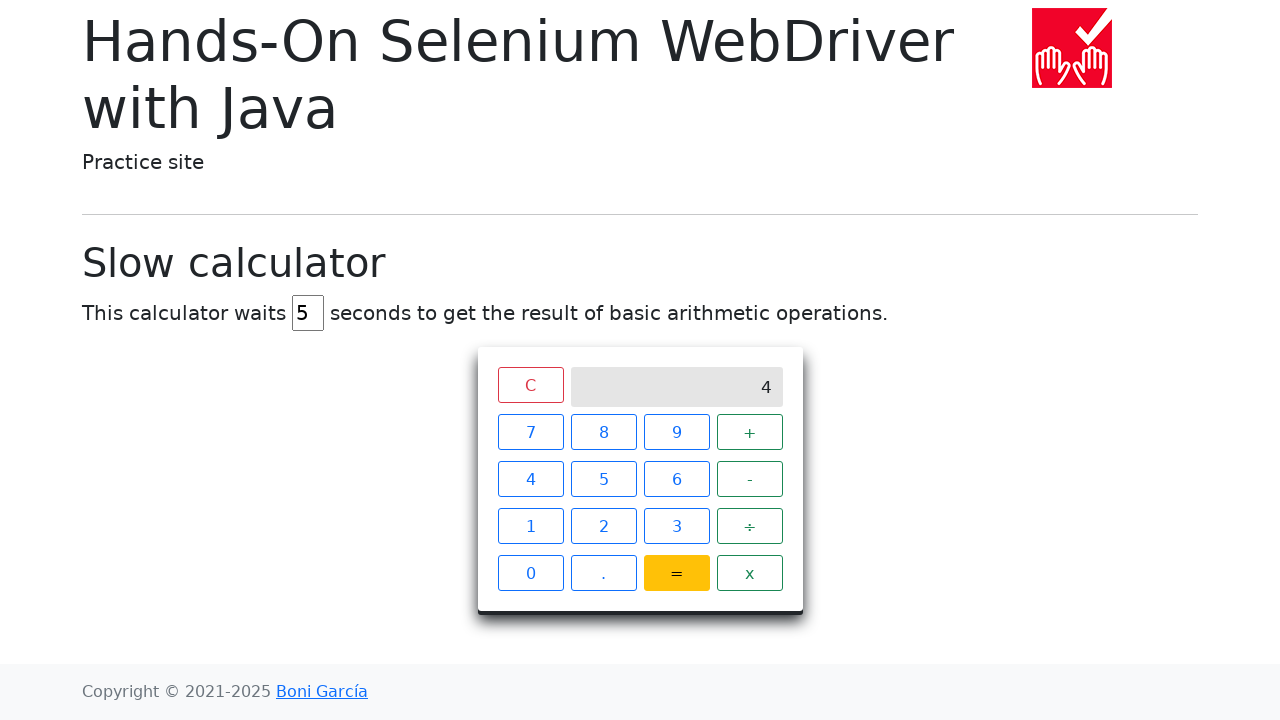

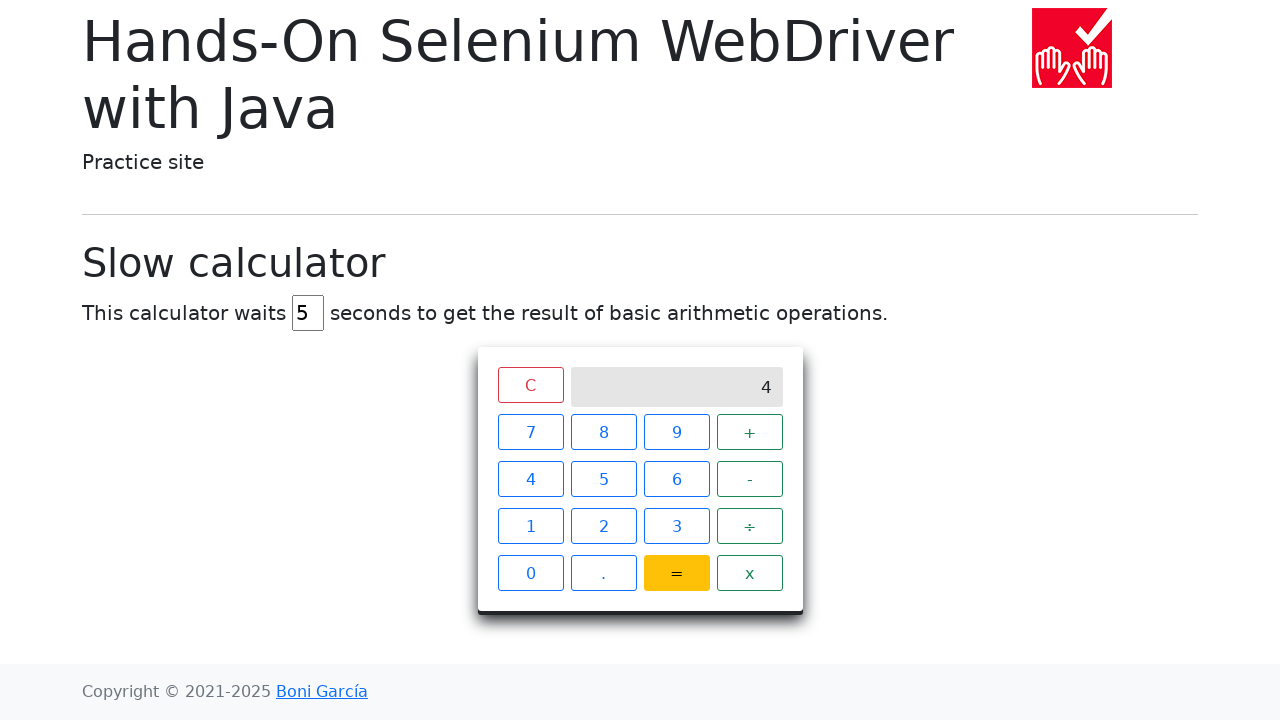